Tests navigation through various top lists pages on 99-bottles-of-beer.net by clicking through submenu links and verifying headers

Starting URL: https://www.99-bottles-of-beer.net/

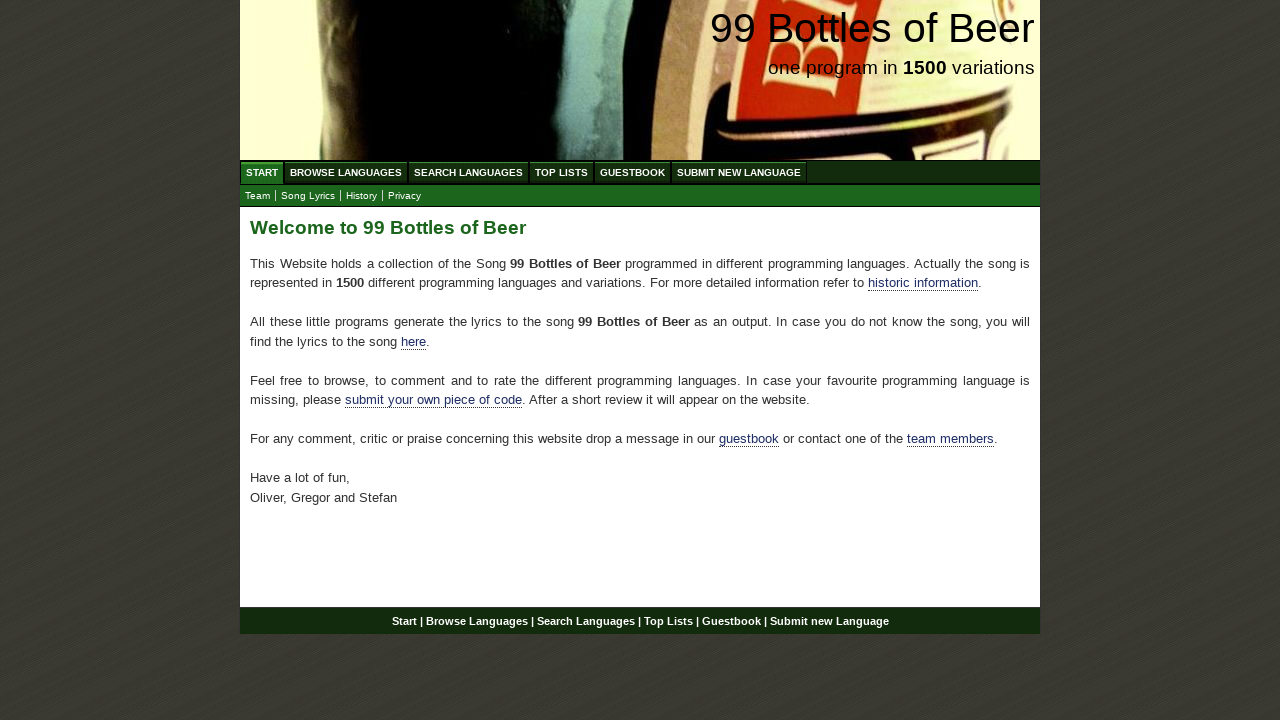

Clicked on Top Lists menu item at (562, 172) on xpath=//ul[contains(@id, 'menu')]//a[normalize-space(text())='Top Lists']
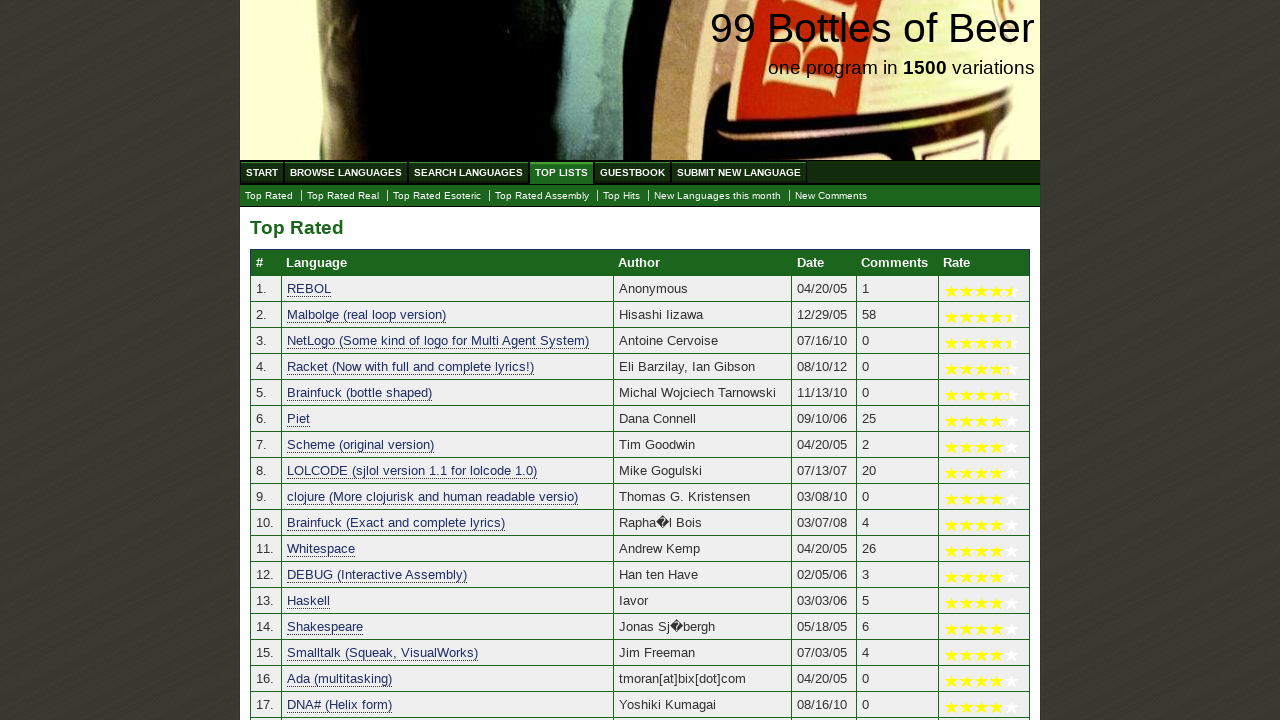

Verified Top Rated header is present
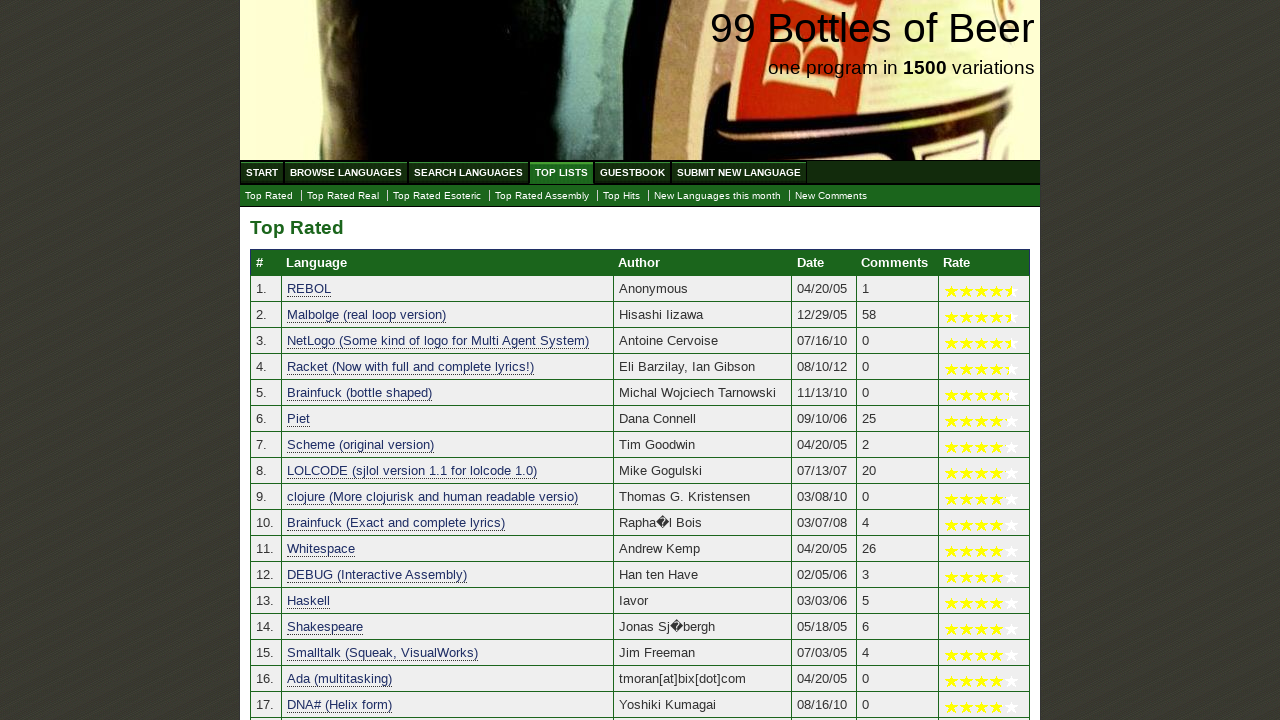

Clicked on Top Rated Real submenu link at (343, 196) on xpath=//ul[@id='submenu']//a[text()='Top Rated Real']
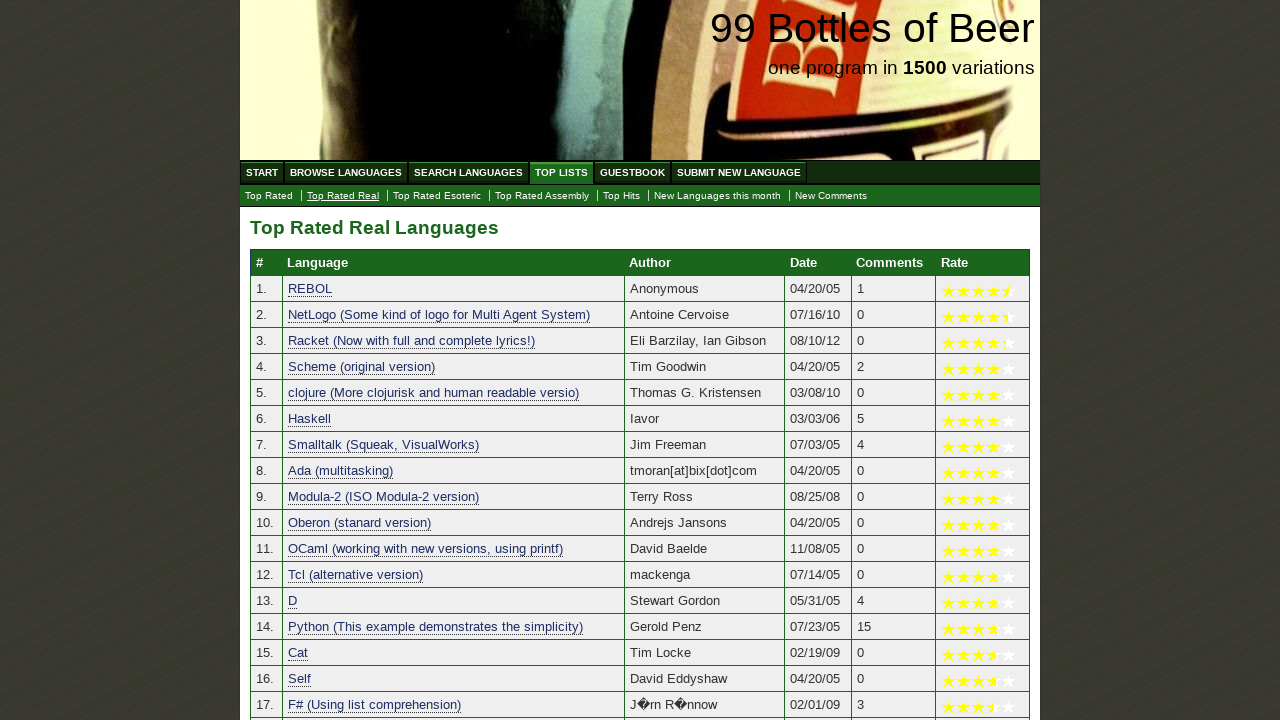

Verified Top Rated Real Languages header is present
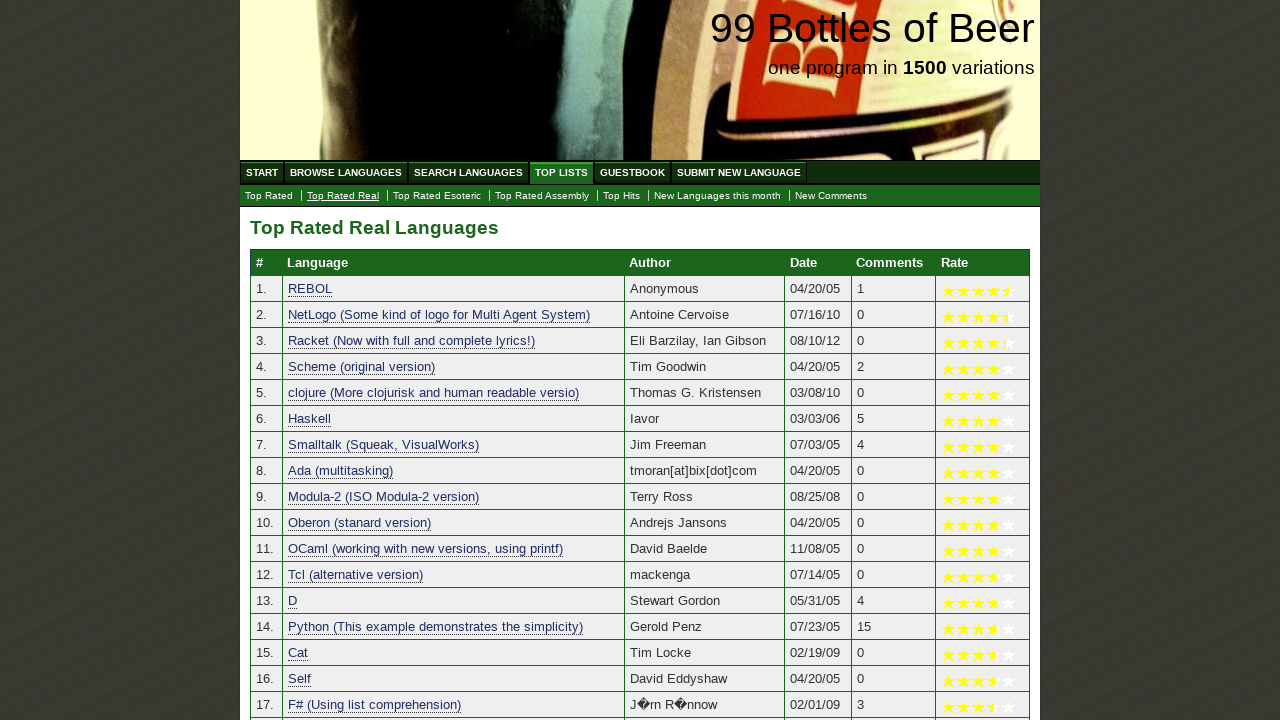

Clicked on Top Rated Esoteric submenu link at (437, 196) on xpath=//a[text()='Top Rated Esoteric']
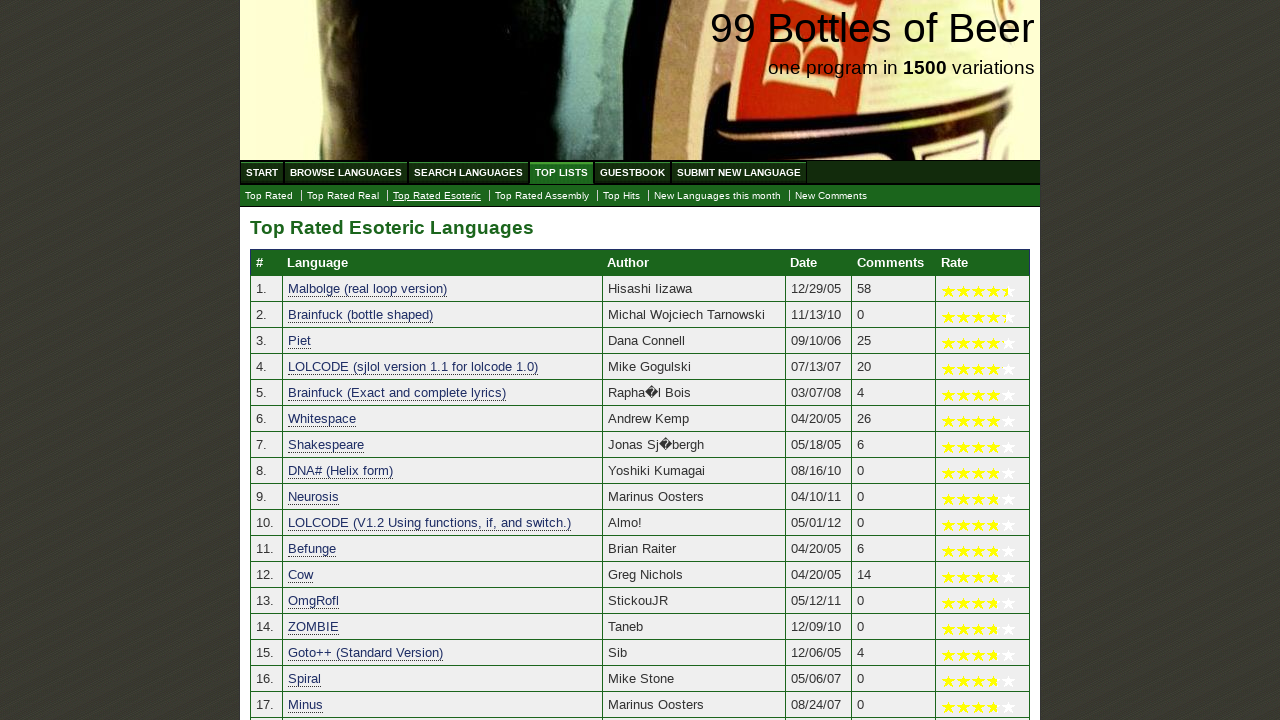

Verified Top Rated Esoteric Languages header is present
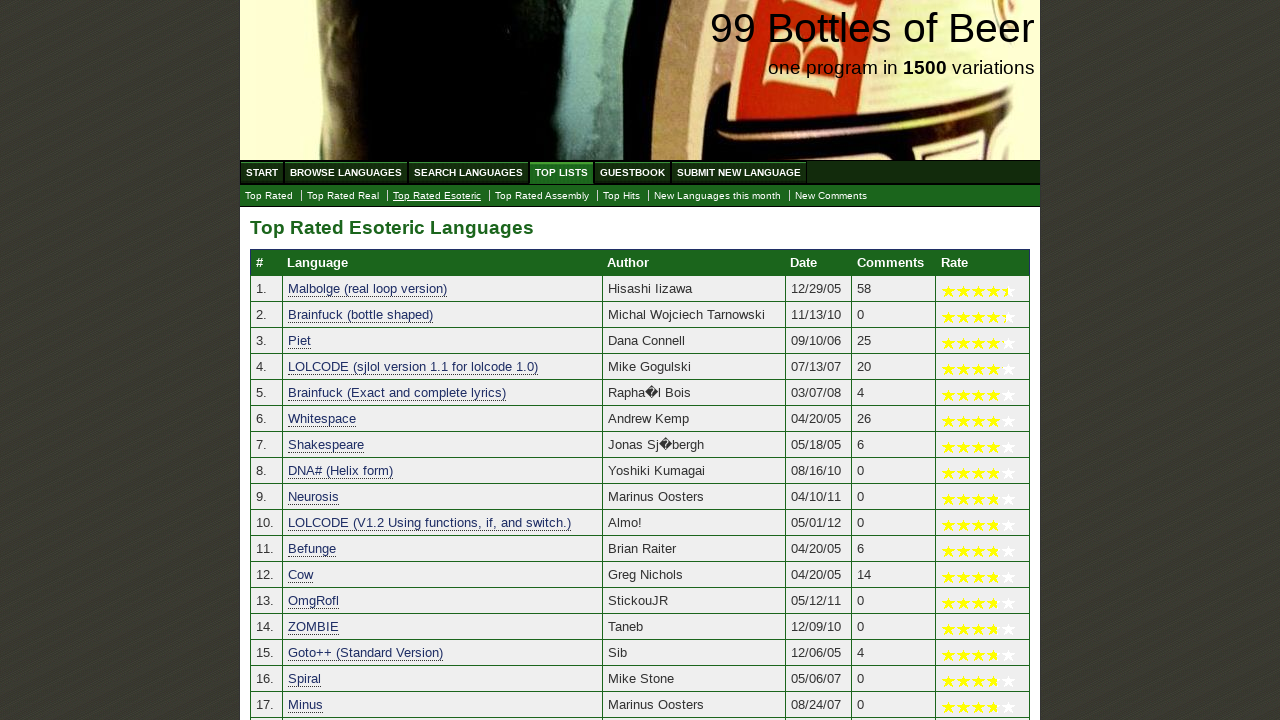

Clicked on Top Rated Assembly submenu link at (542, 196) on xpath=//a[@href='./toplist_assembly.html']
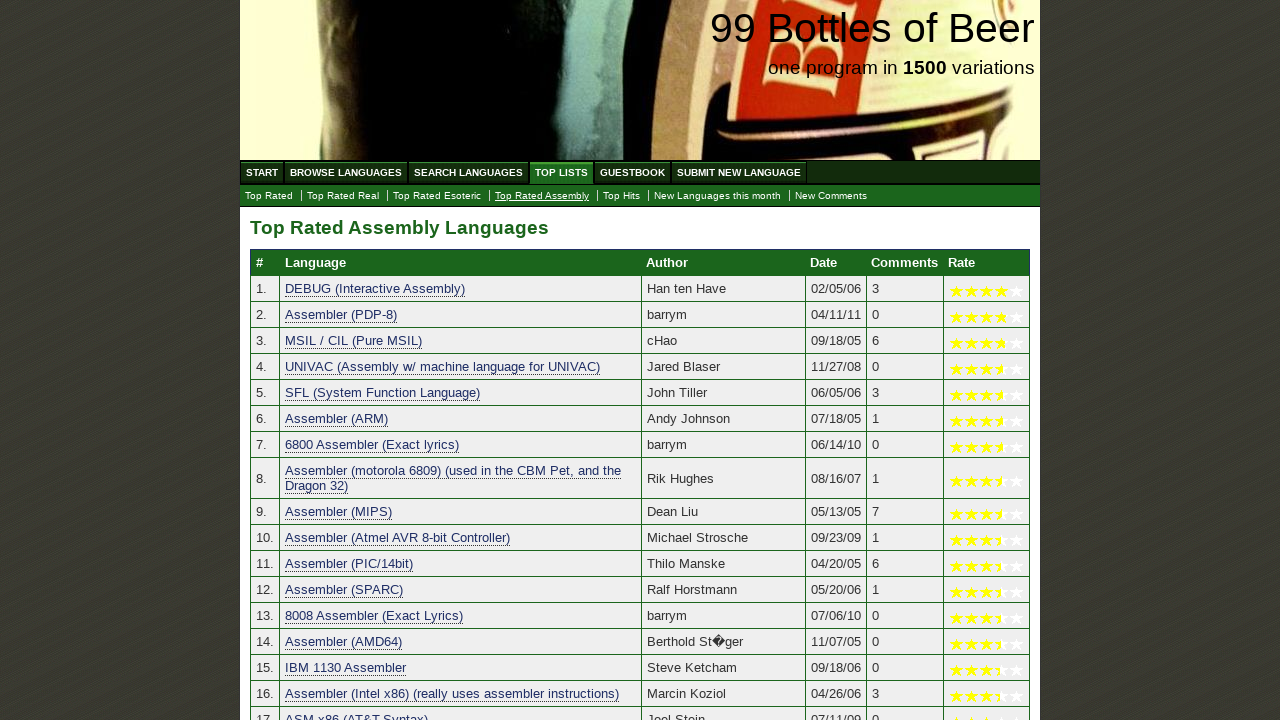

Verified Top Rated Assembly Languages header is present
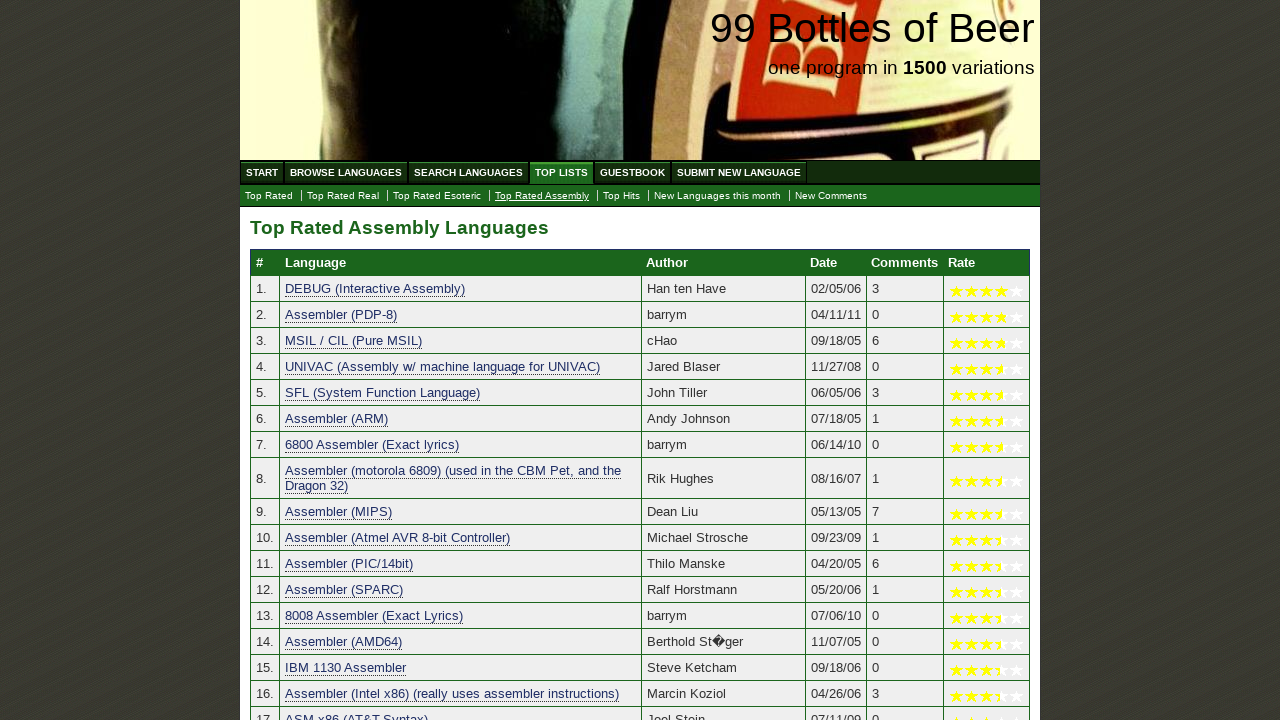

Clicked on Top Hits submenu link at (622, 196) on xpath=//a[text()='Top Hits']
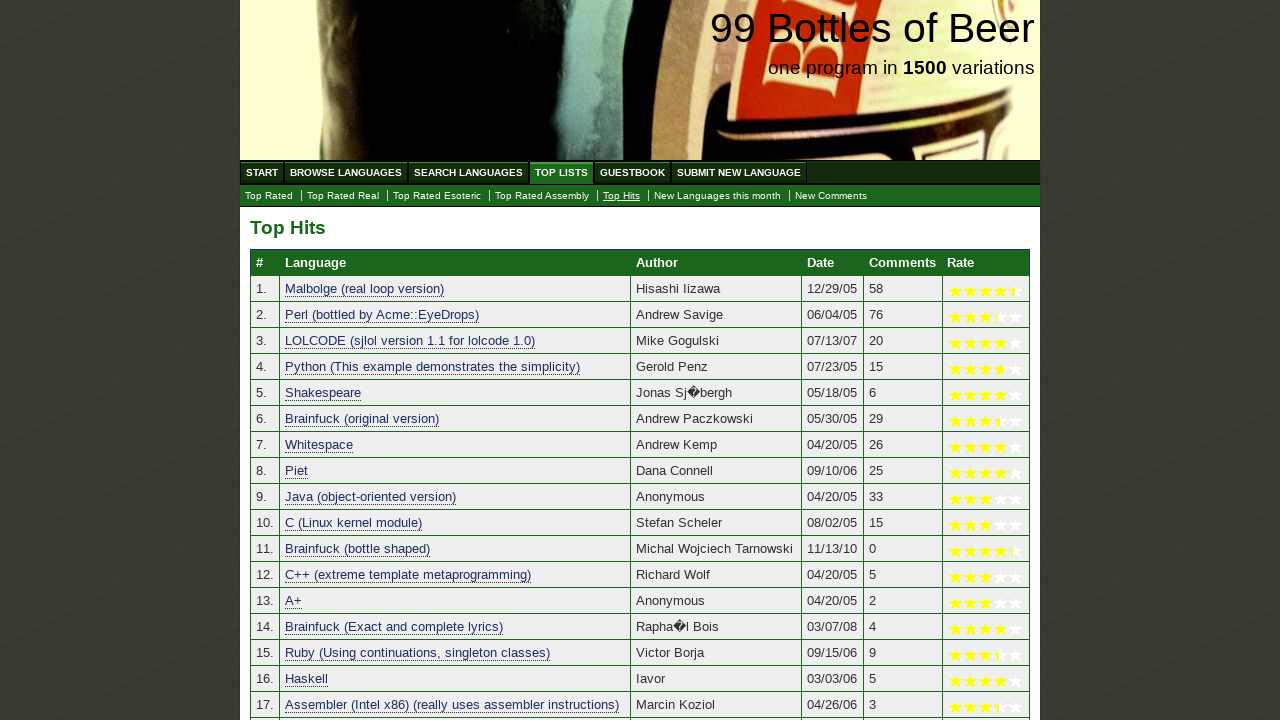

Verified Top Hits header is present
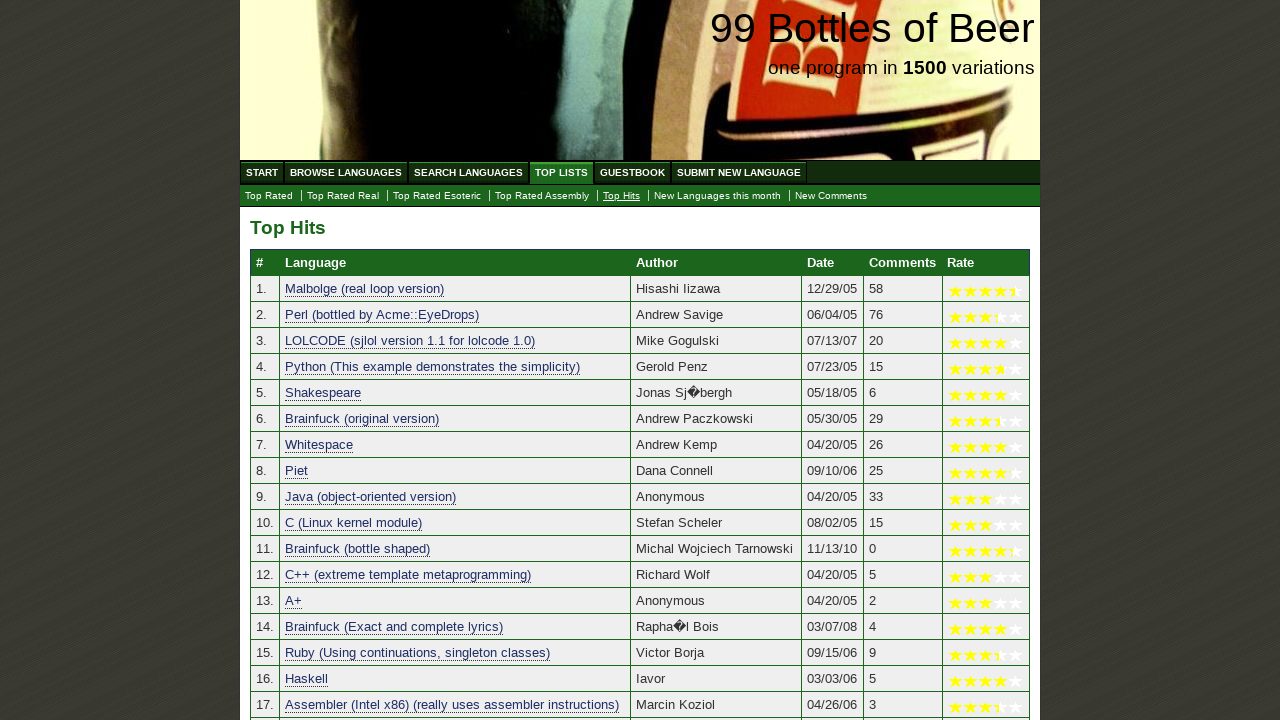

Clicked on New Languages this month submenu link at (718, 196) on xpath=//a[text()='New Languages this month']
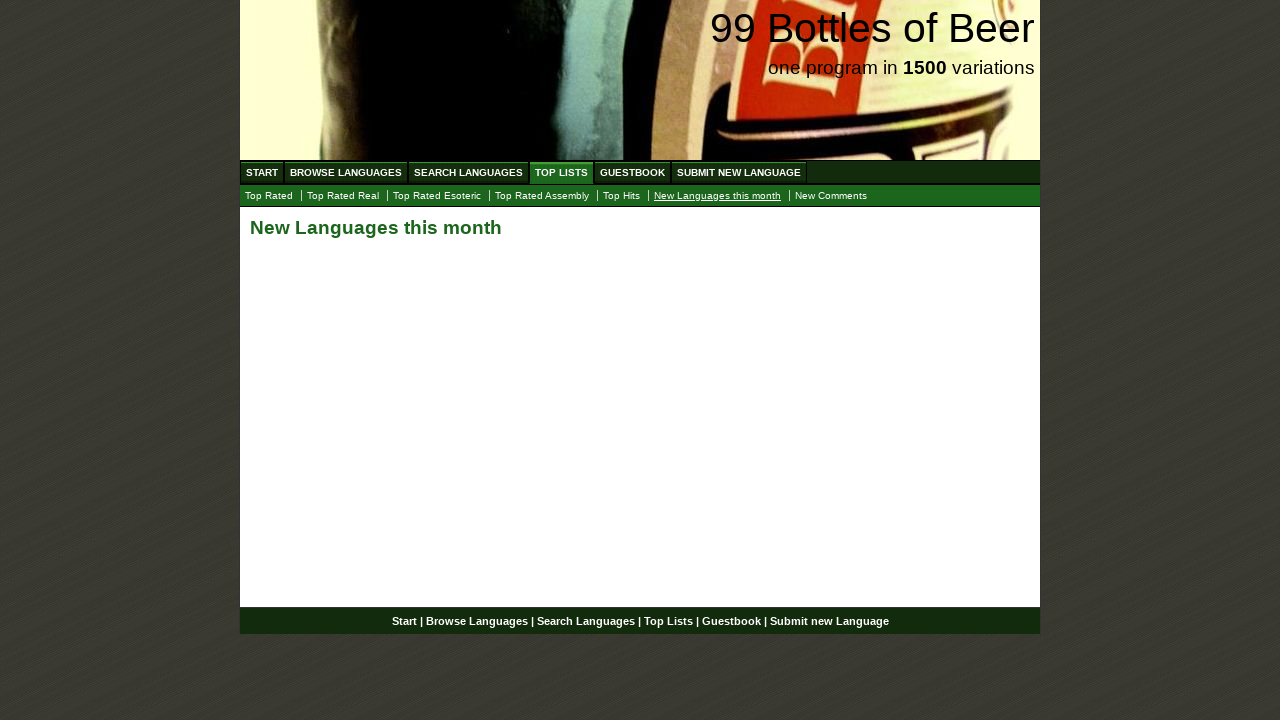

Verified New Languages this month header is present
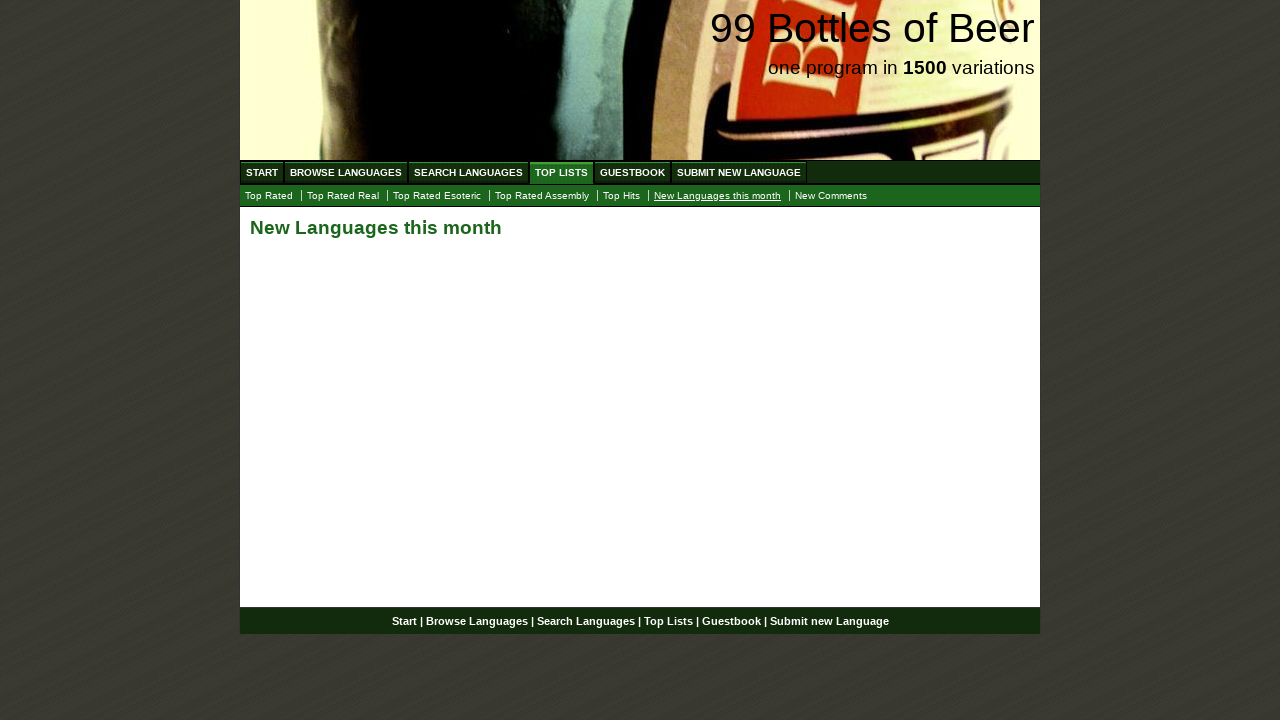

Clicked on New Comments submenu link at (831, 196) on xpath=//a[text()='New Comments']
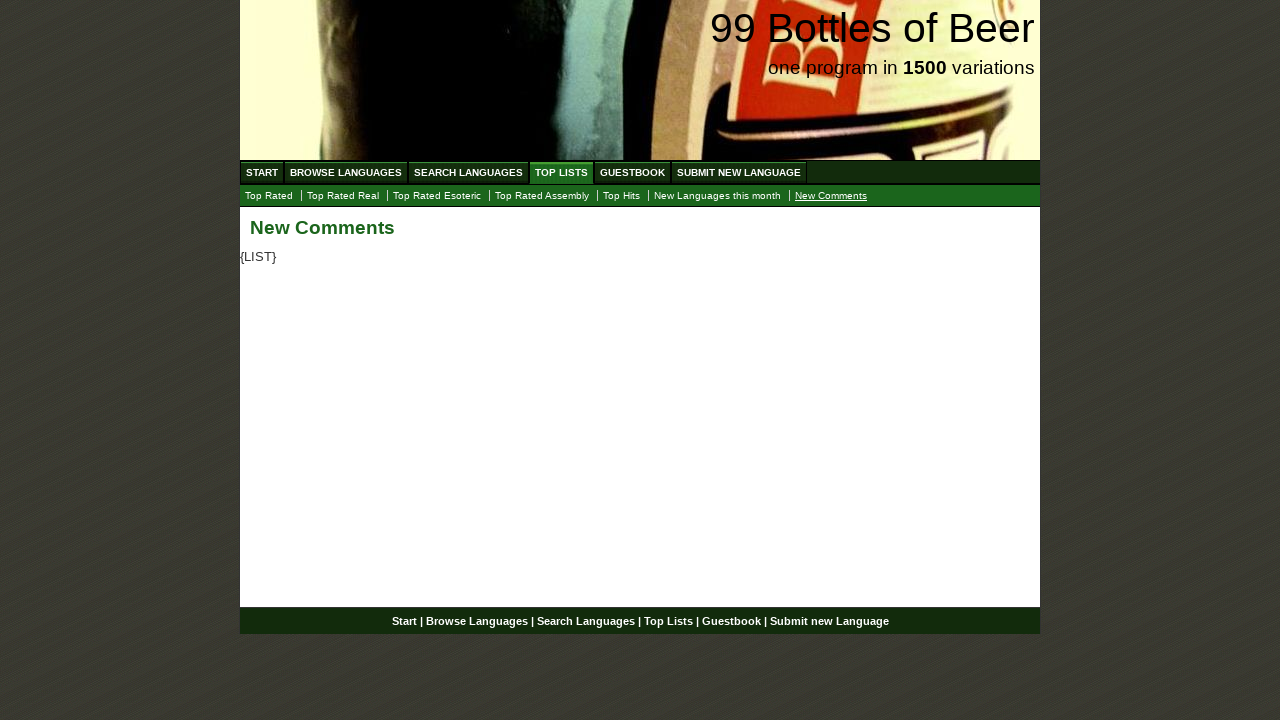

Verified New Comments header is present
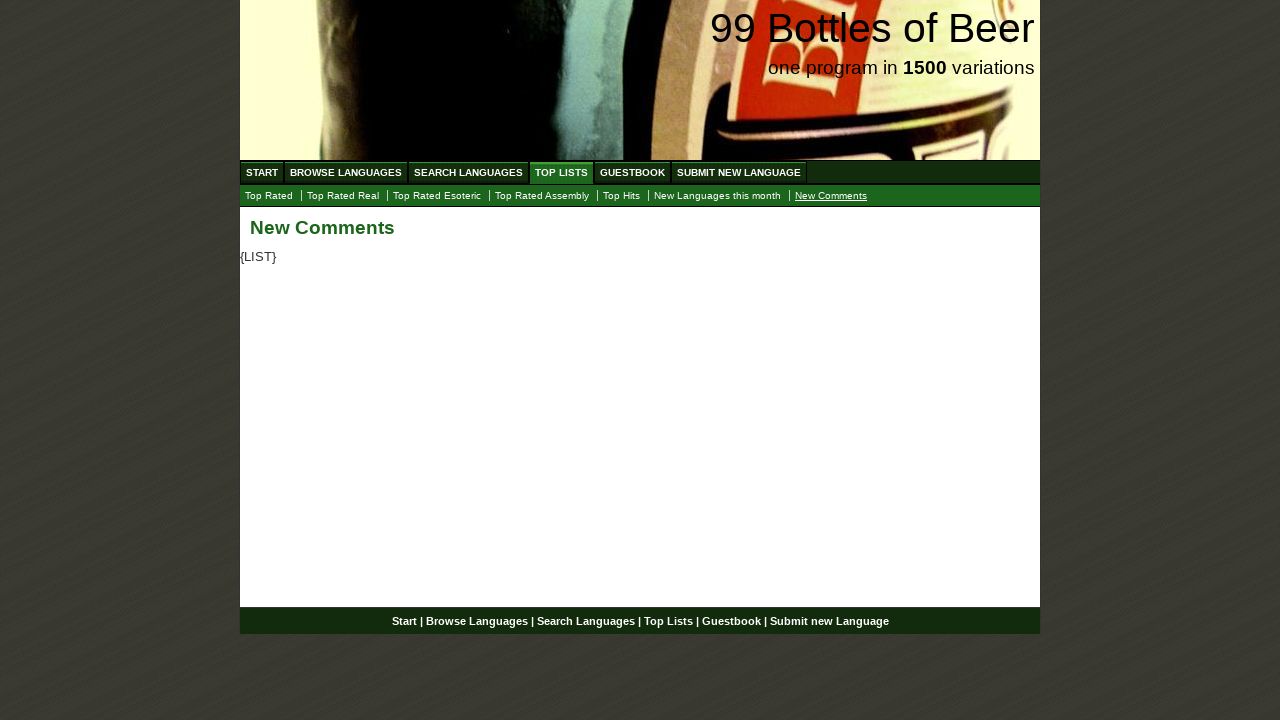

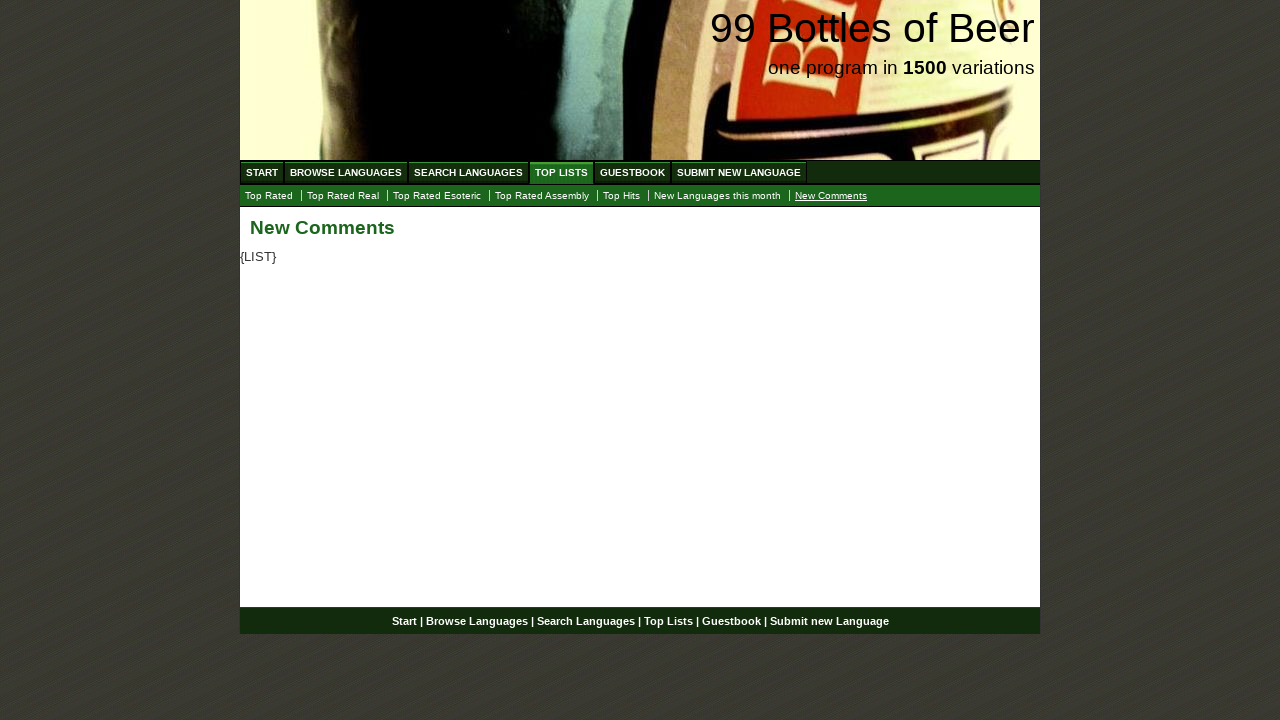